Tests dropdown selection functionality by navigating to a practice page and selecting an option from a dropdown menu by visible text

Starting URL: https://omayo.blogspot.com/

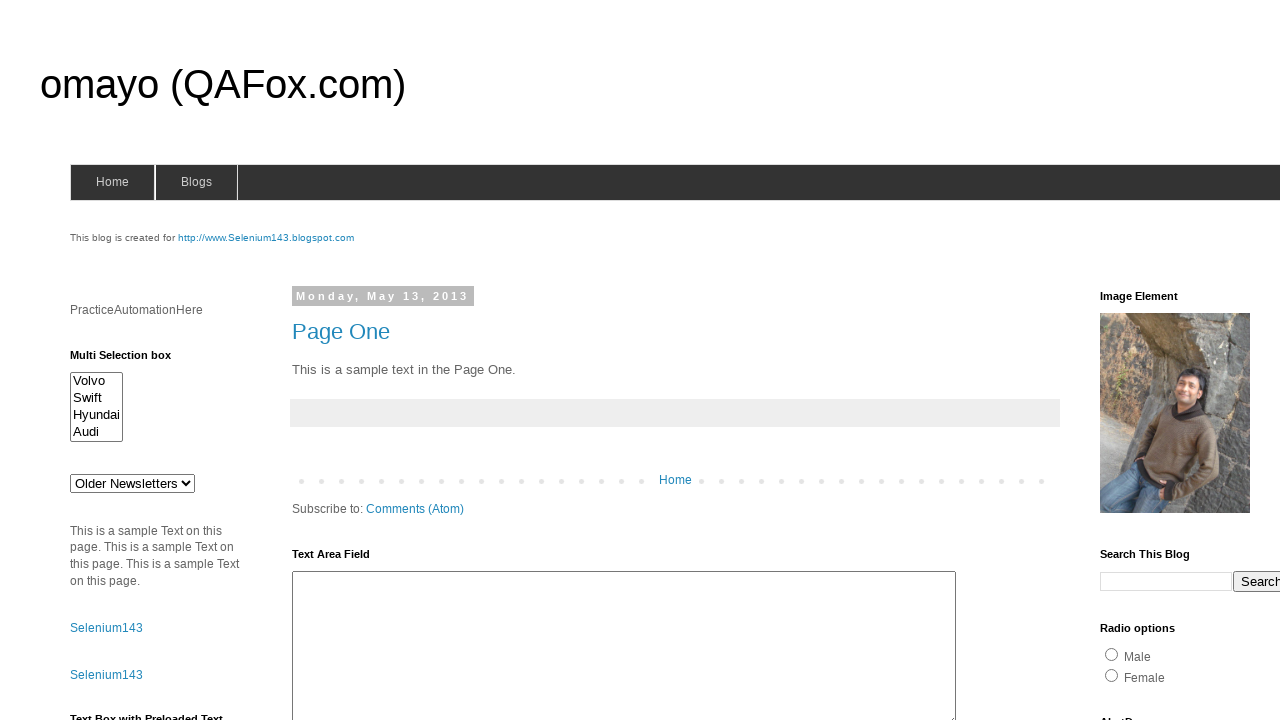

Reloaded the practice page
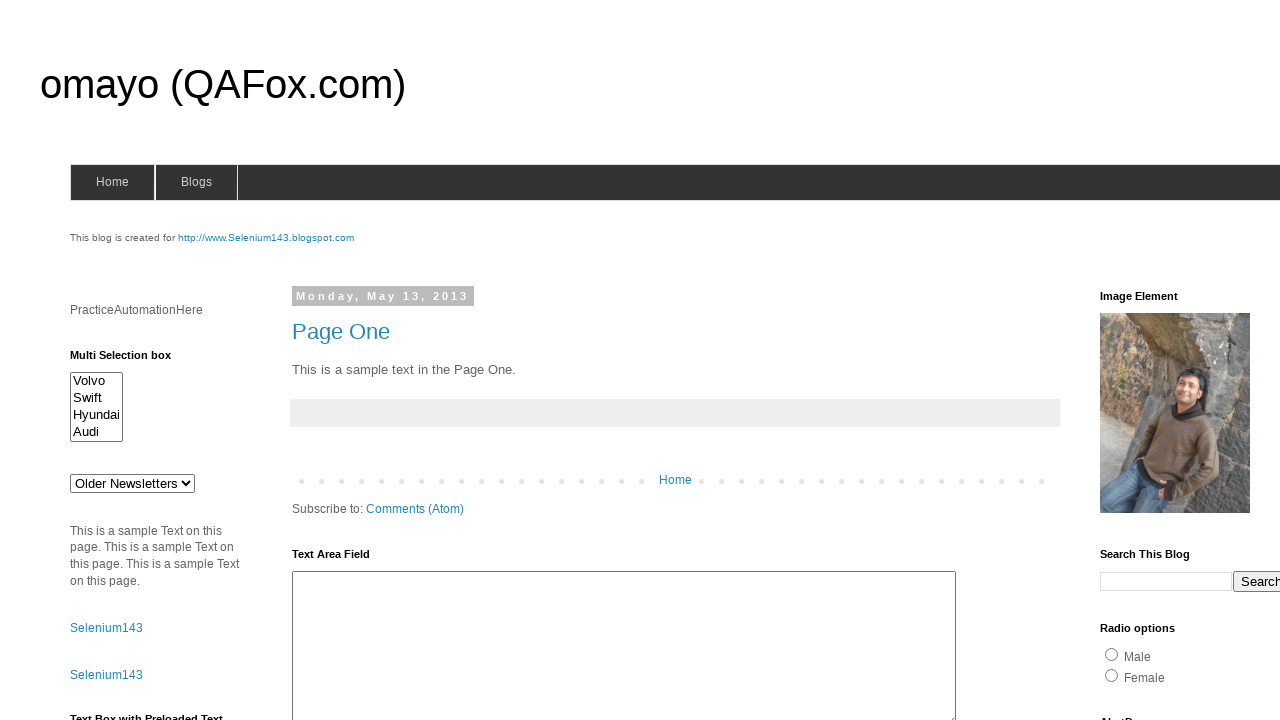

Selected 'doc 3' from dropdown menu on #drop1
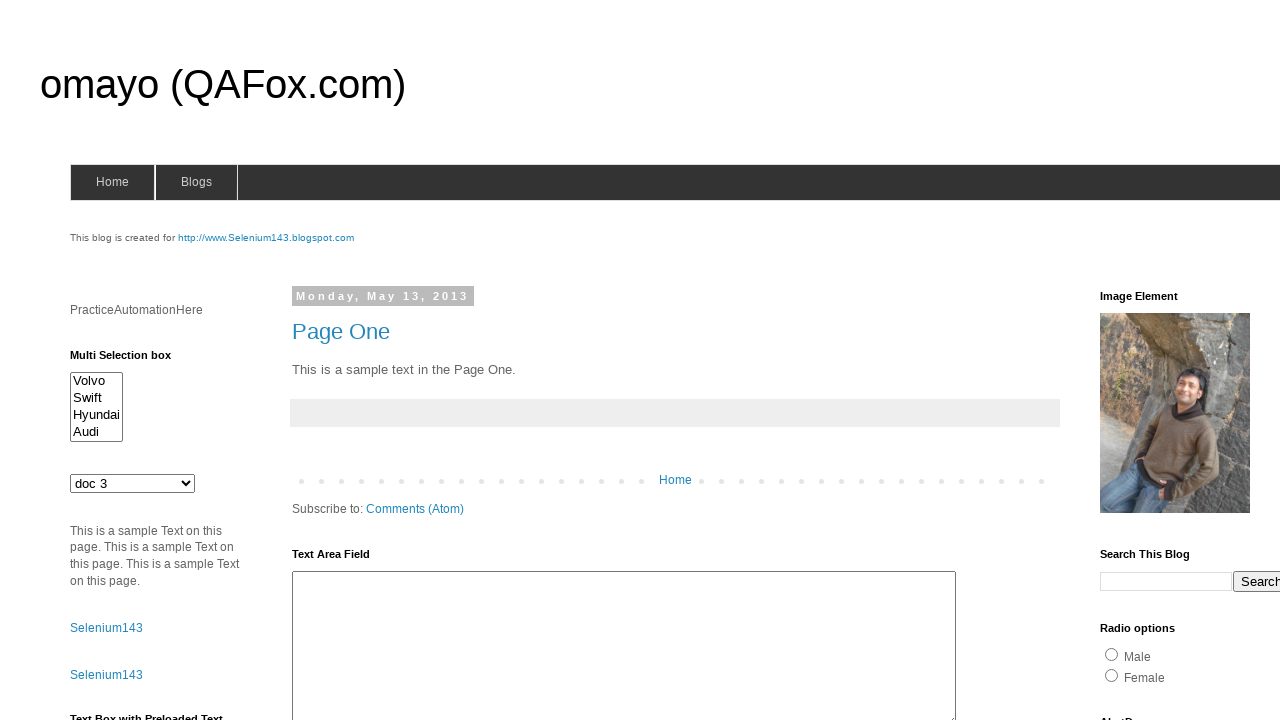

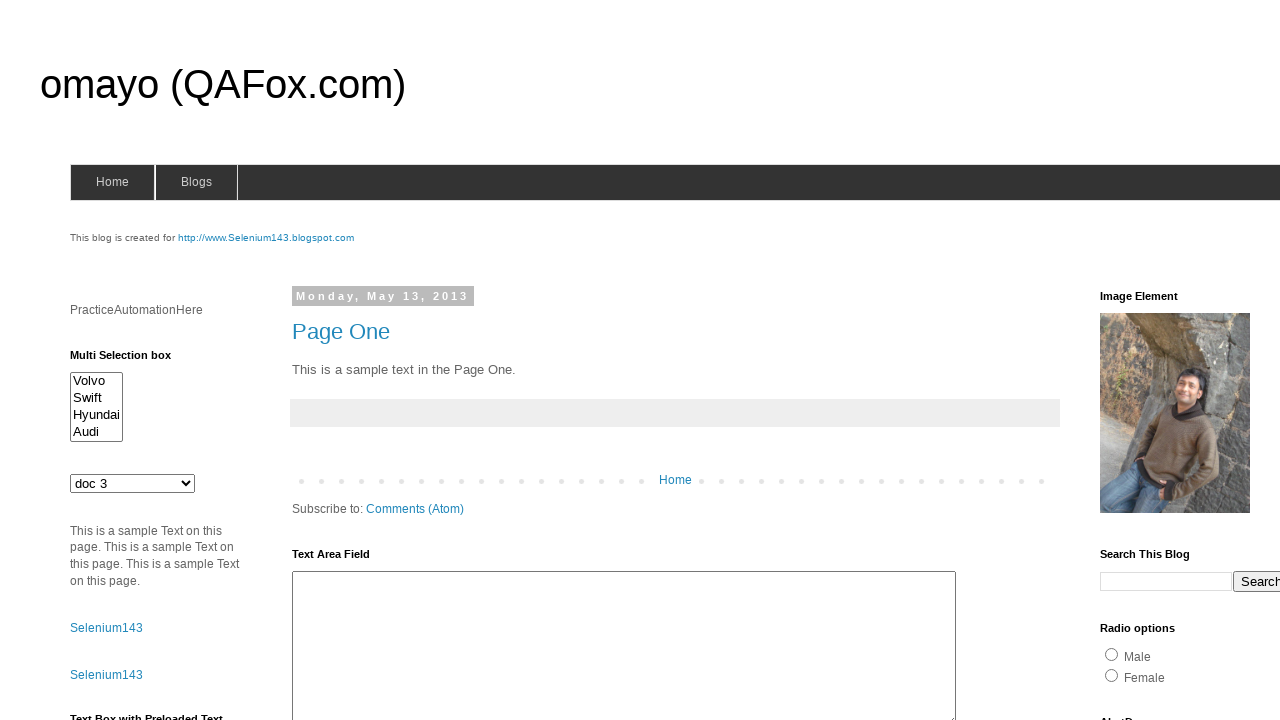